Tests percentage calculator with positive values by entering two numbers and verifying the calculation result

Starting URL: http://www.calculator.net/

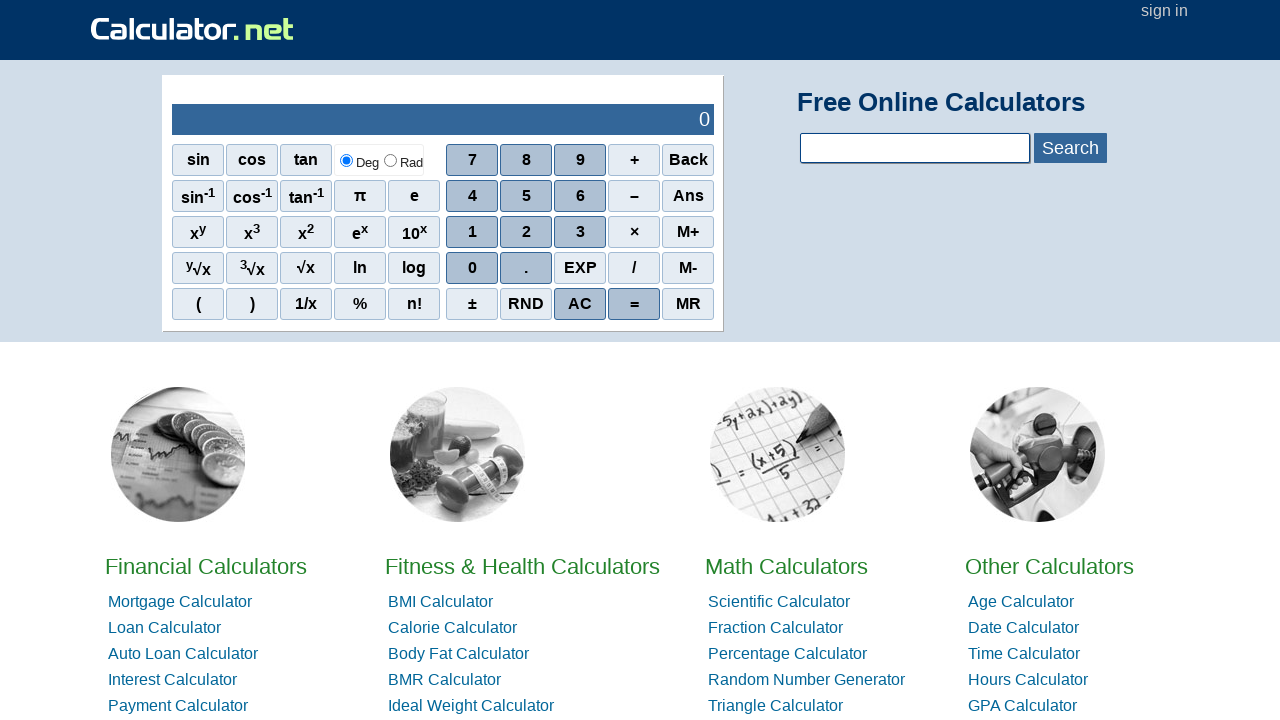

Clicked on Math Calculators at (786, 566) on //*[@id="homelistwrap"]/div[3]/div[2]/a
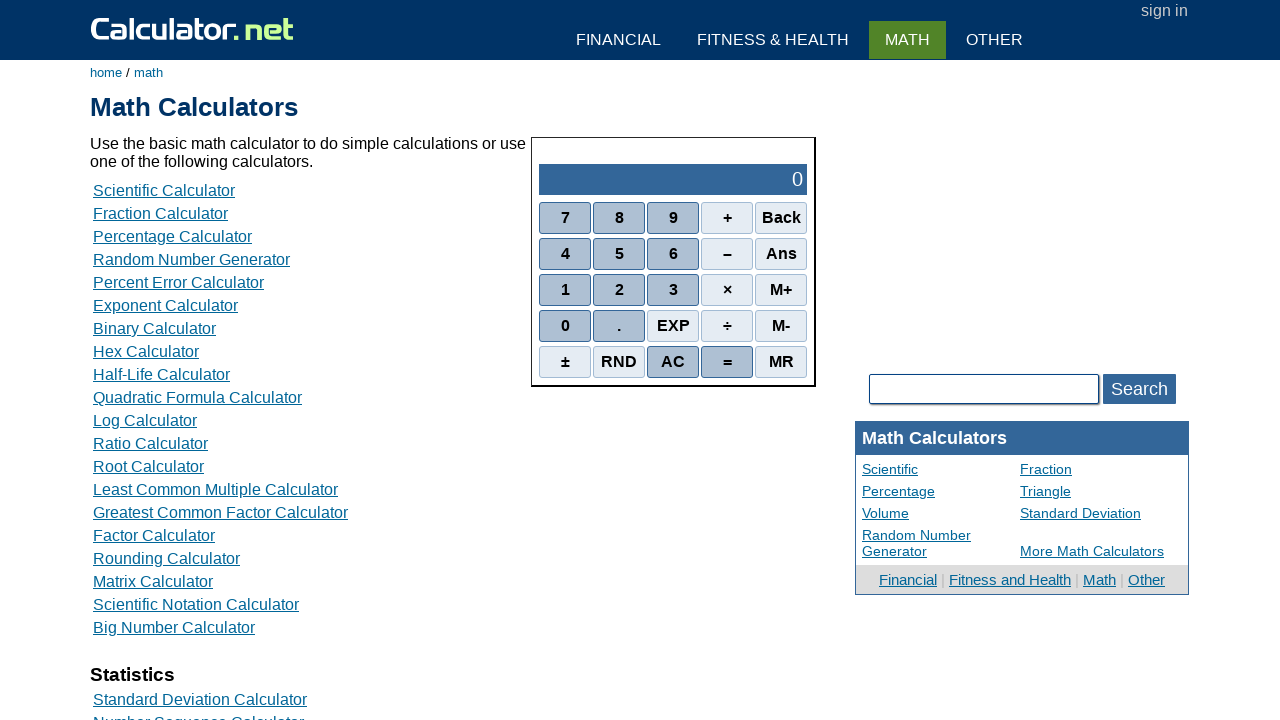

Clicked on Percent Calculators at (172, 236) on //*[@id="content"]/table[2]/tbody/tr/td/div[3]/a
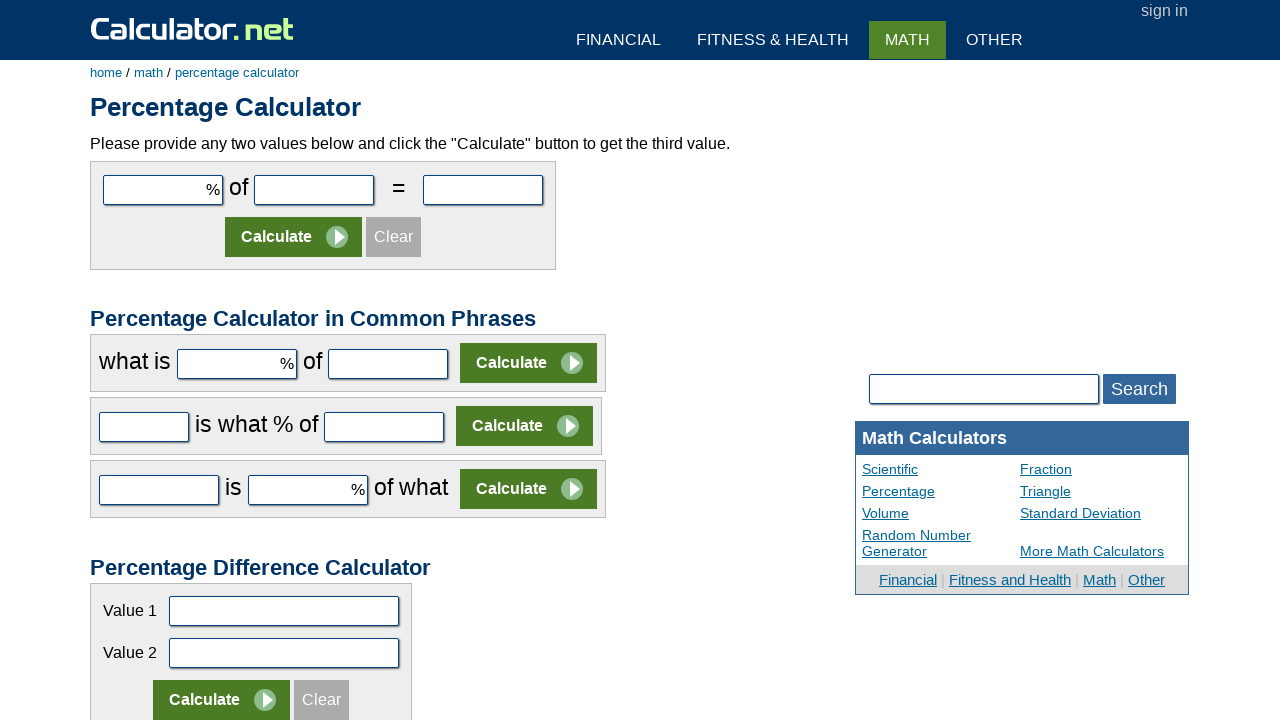

Entered value 10 in the first number field on #cpar1
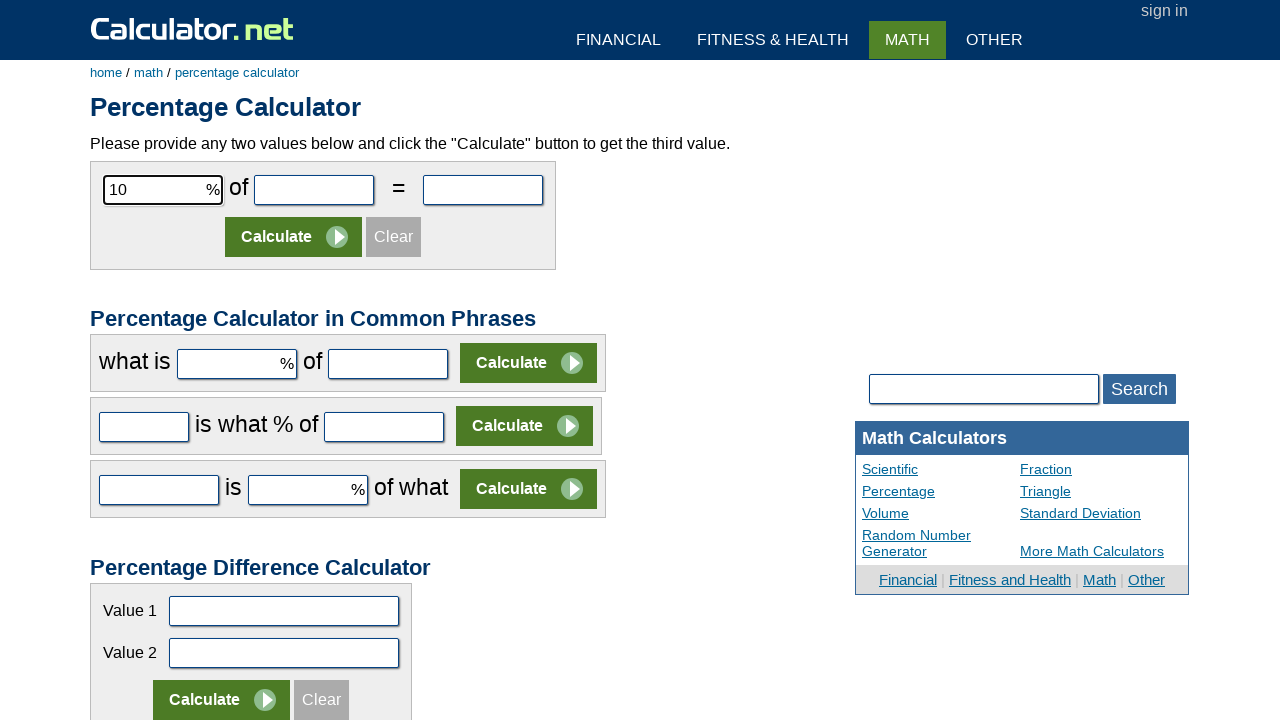

Entered value 50 in the second number field on #cpar2
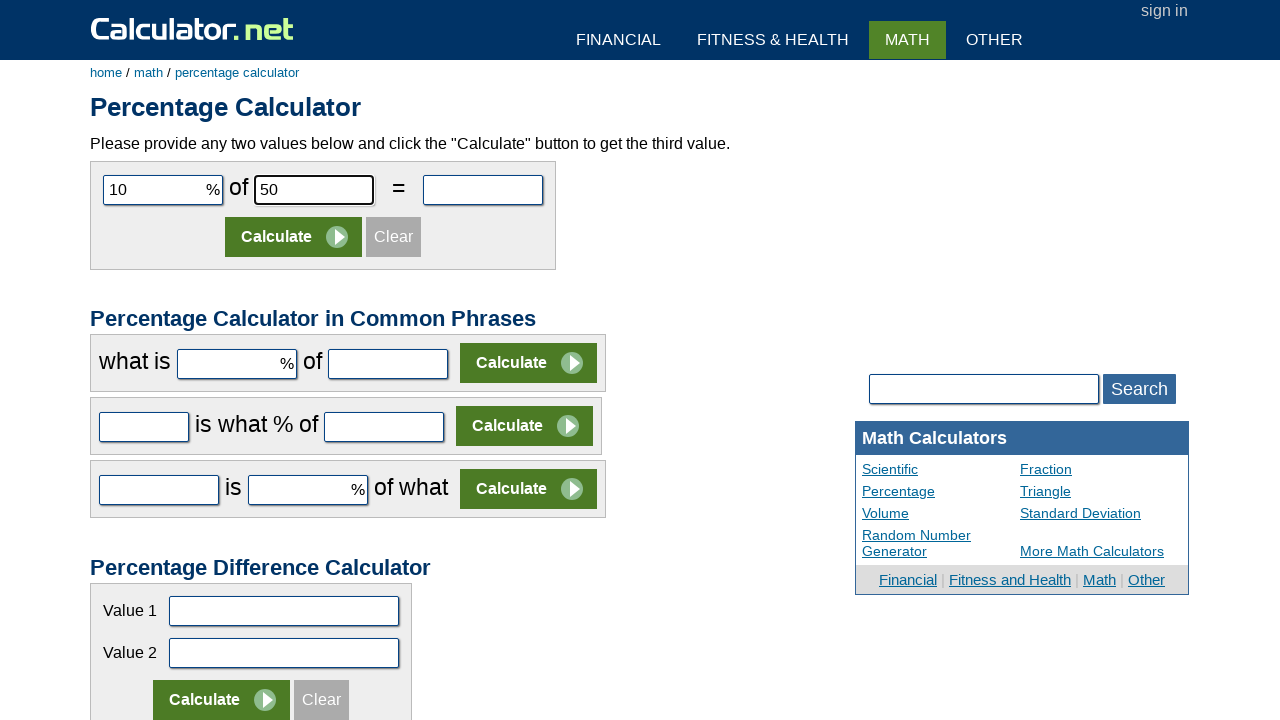

Clicked Calculate button at (294, 237) on //*[@id="content"]/form[1]/table/tbody/tr[2]/td/input[2]
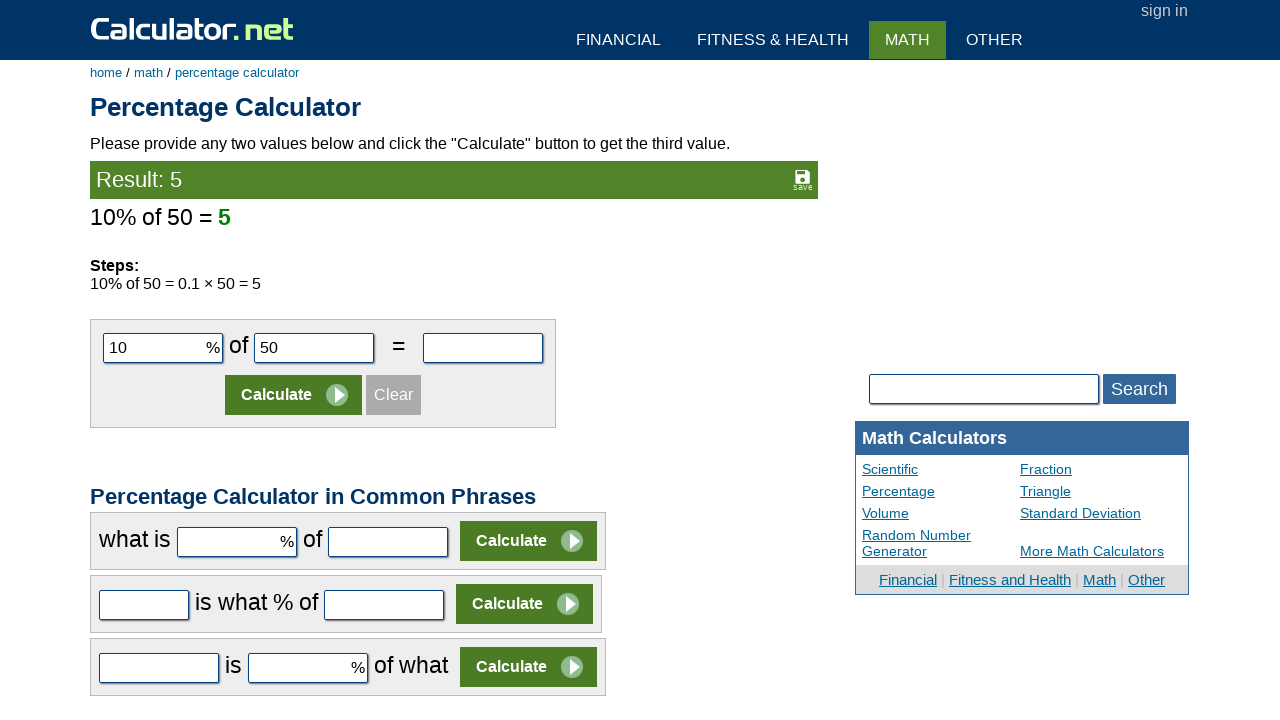

Result loaded and verified
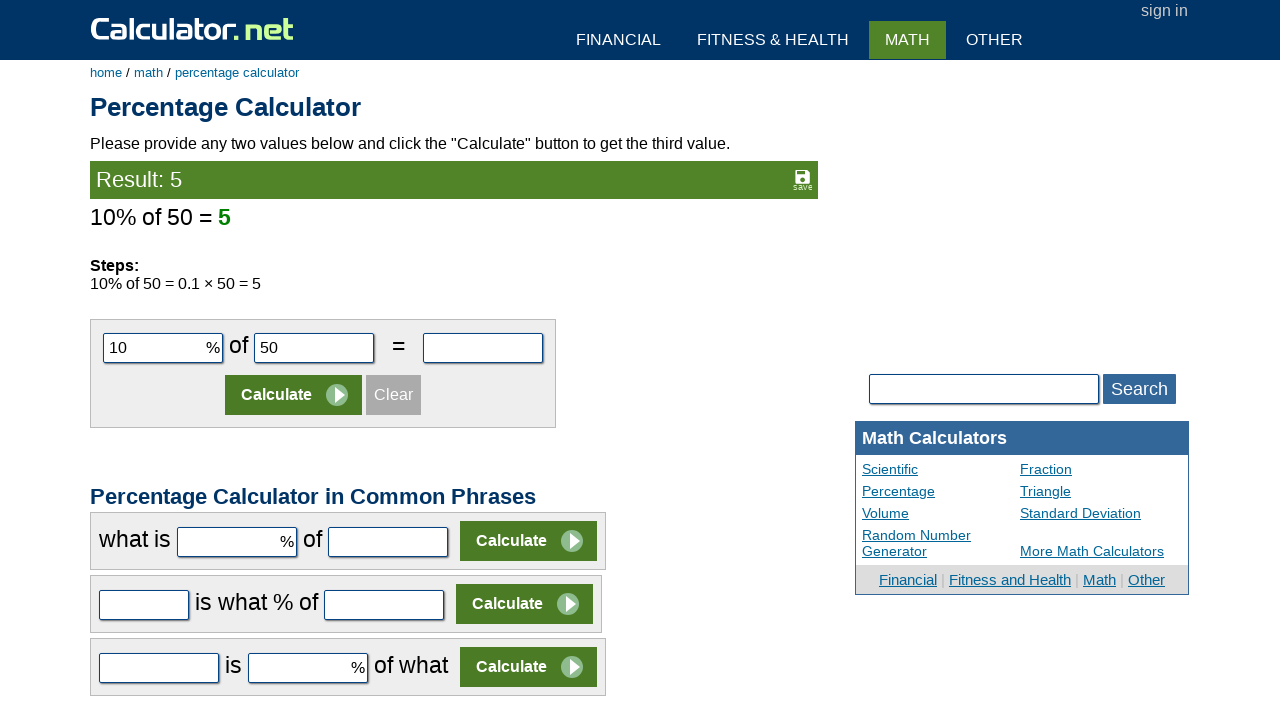

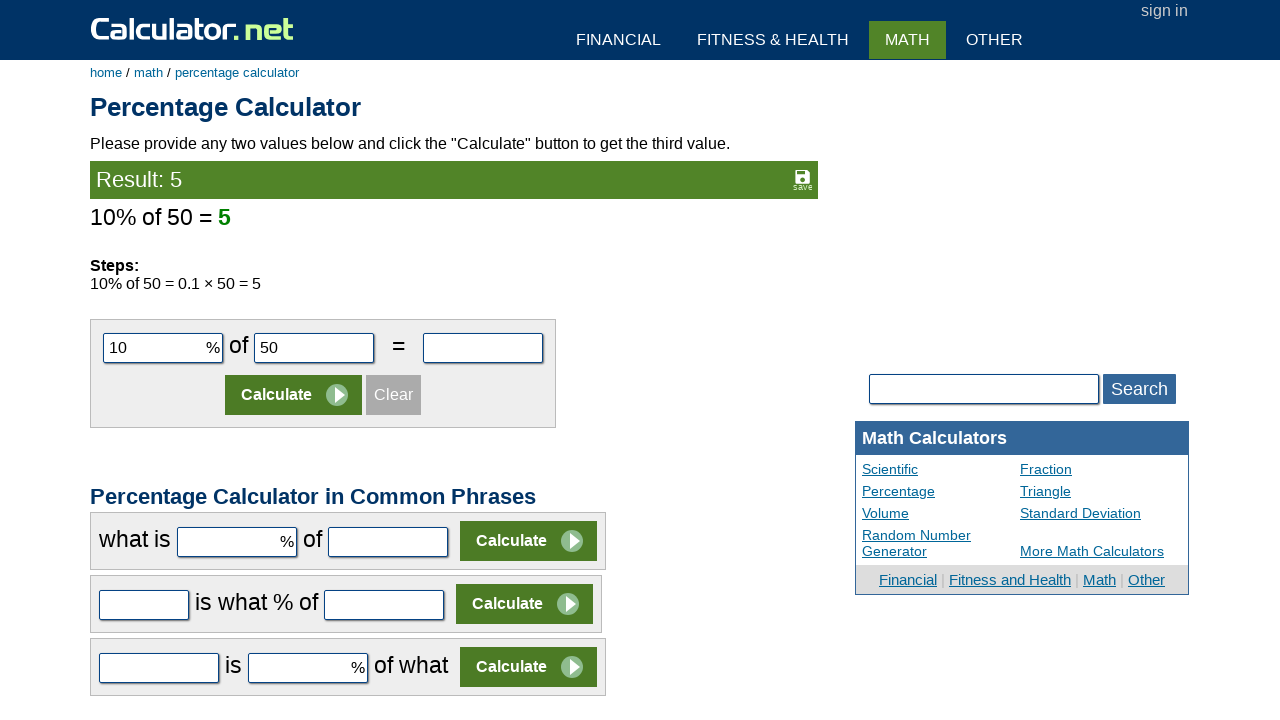